Tests the "Leave Vowels + Whitespace + Symbols" button functionality with empty input to verify it returns empty output

Starting URL: https://rioran.github.io/ru_vowels_filter/main.html

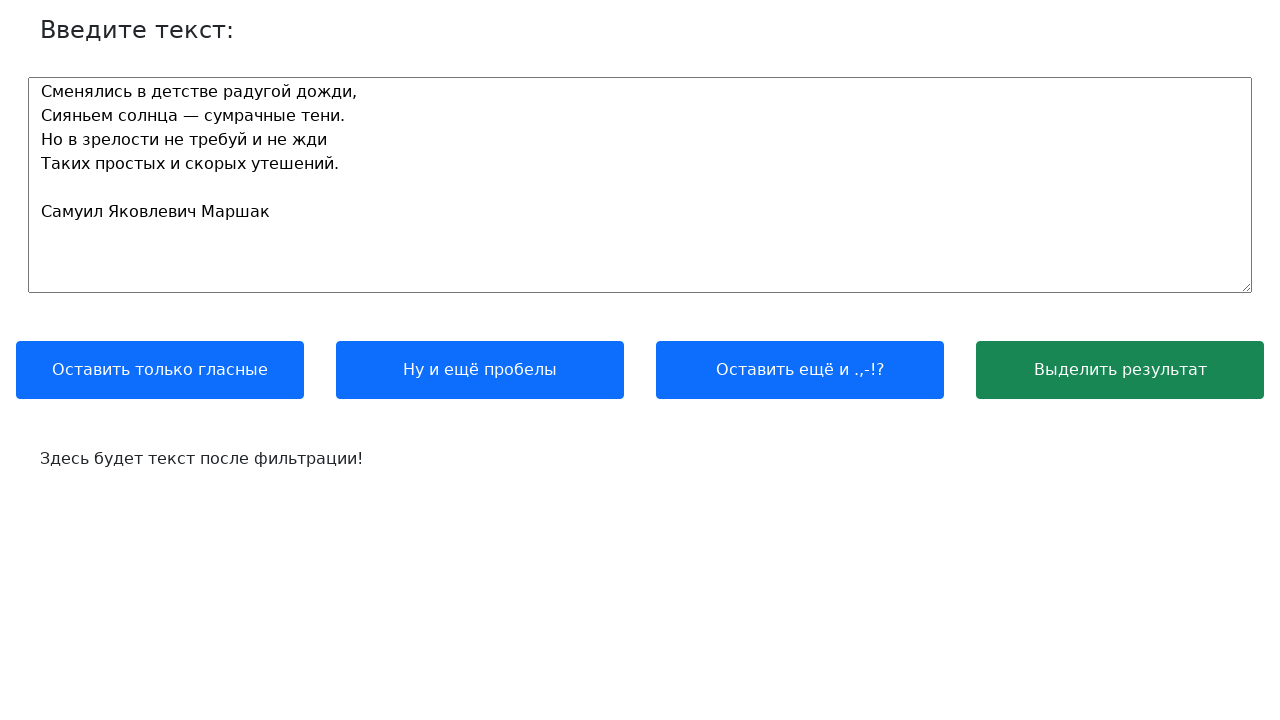

Cleared the input field on #text_input
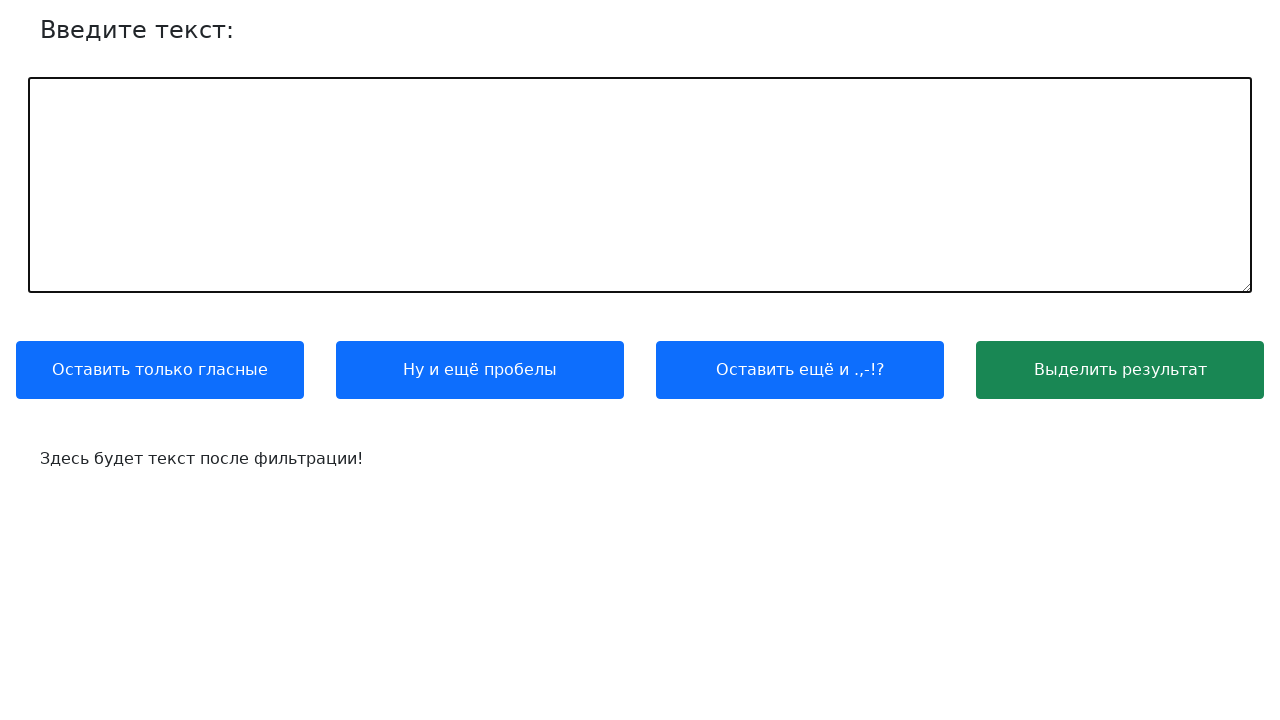

Clicked 'Leave Vowels + Whitespace + Symbols' button at (800, 370) on .btn:nth-child(3)
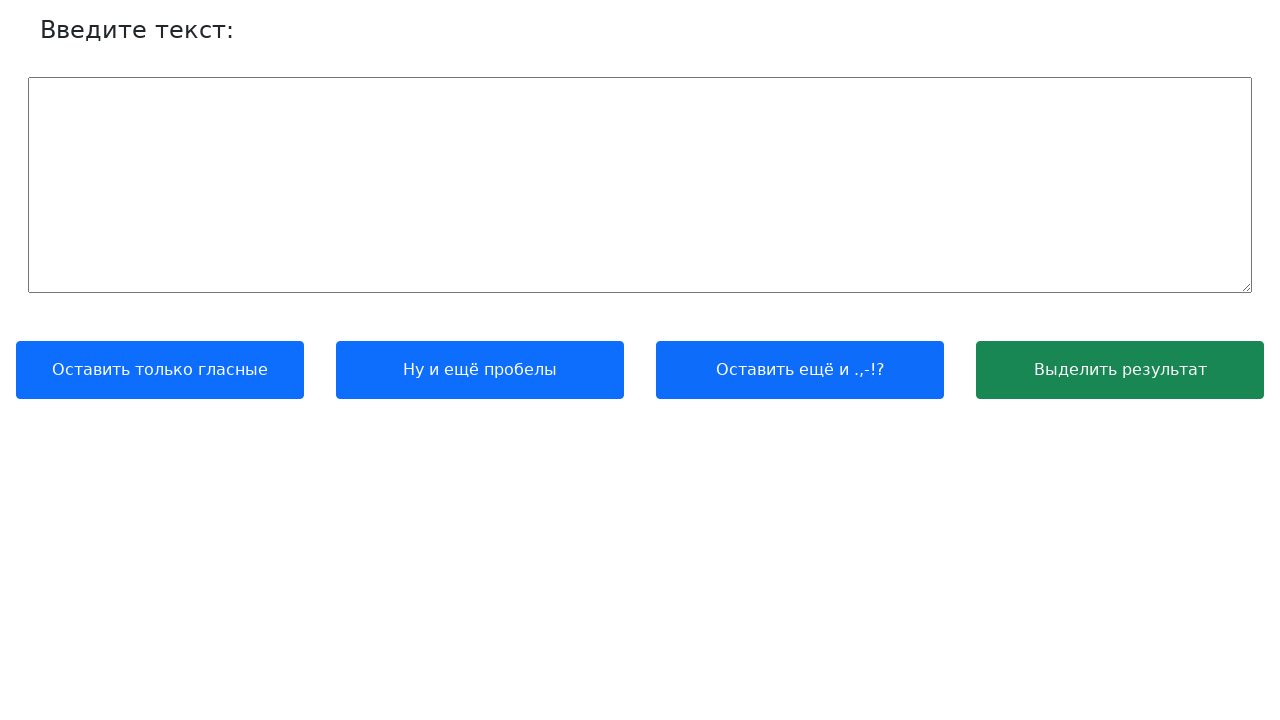

Retrieved output text from text_output element
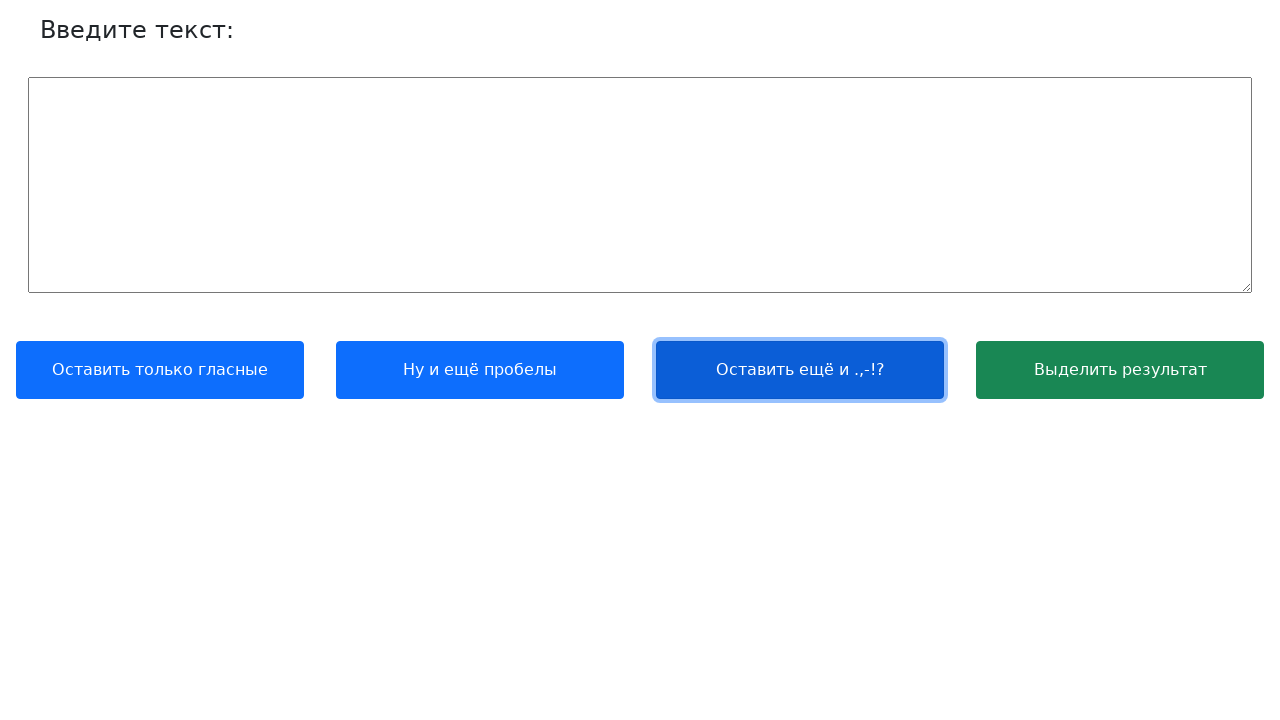

Verified output is empty string
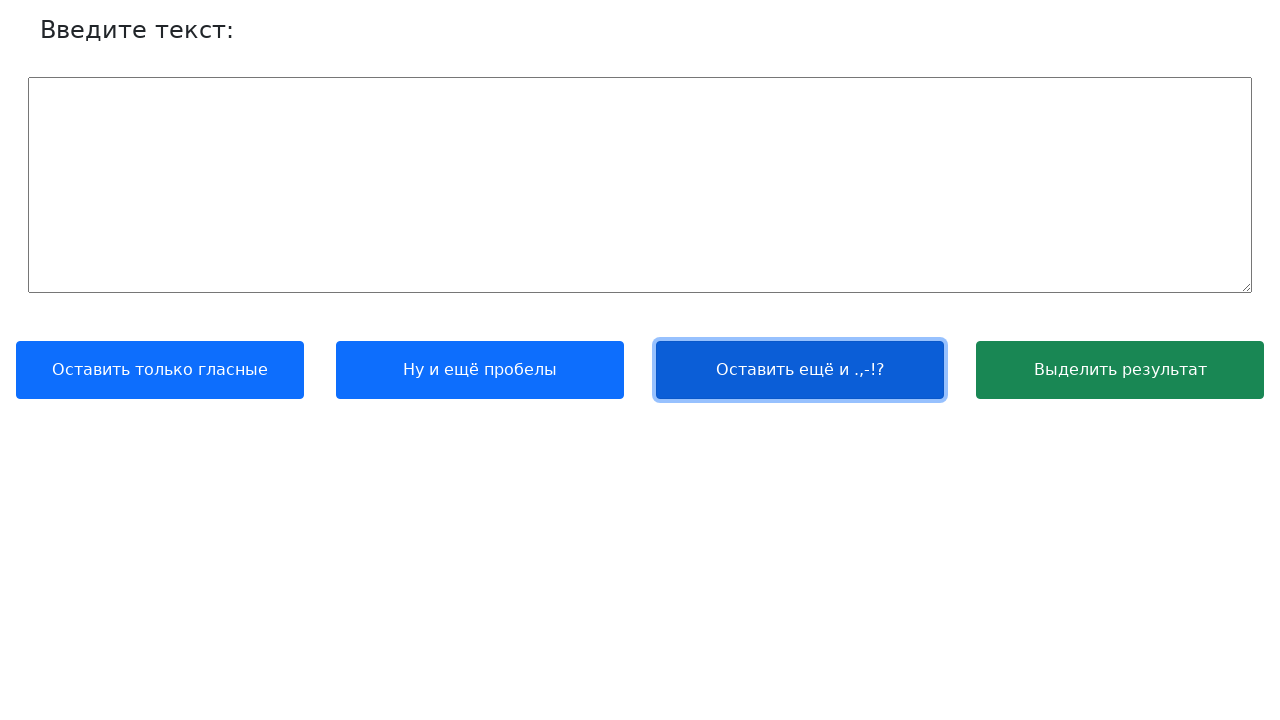

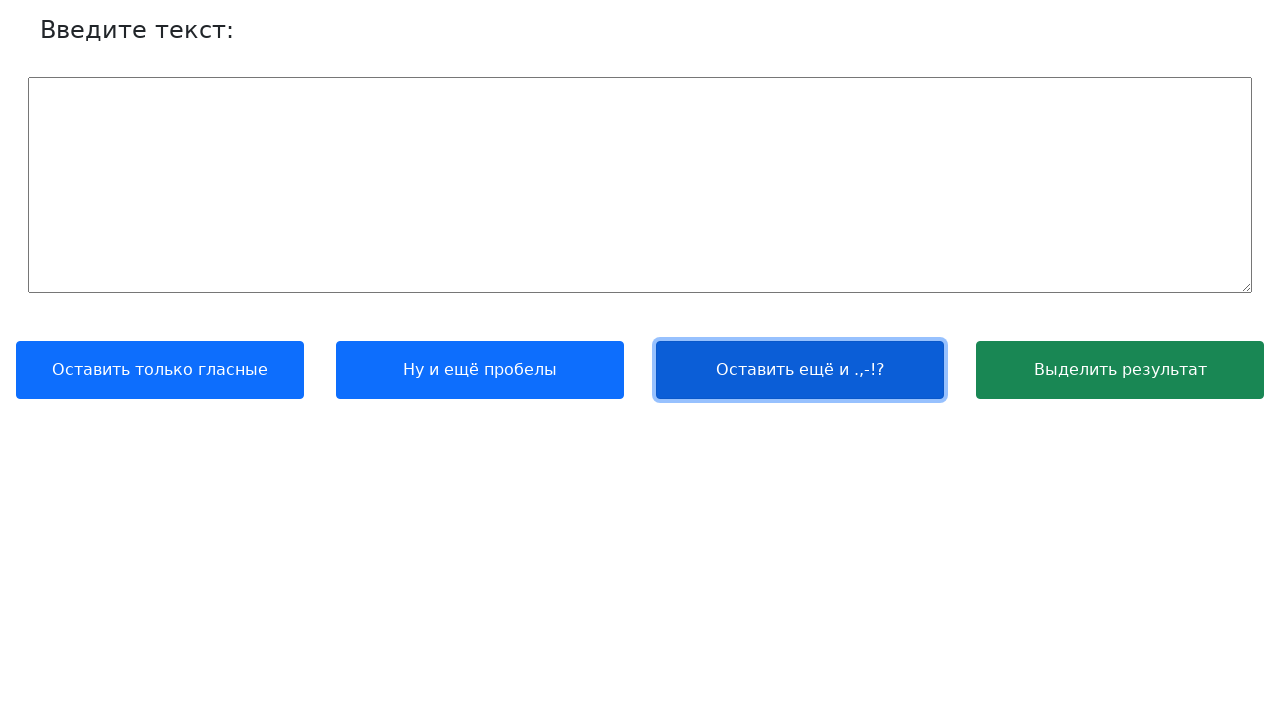